Tests mouse hover functionality by hovering over a button to reveal a dropdown menu and then clicking on a menu item

Starting URL: https://rahulshettyacademy.com/AutomationPractice/

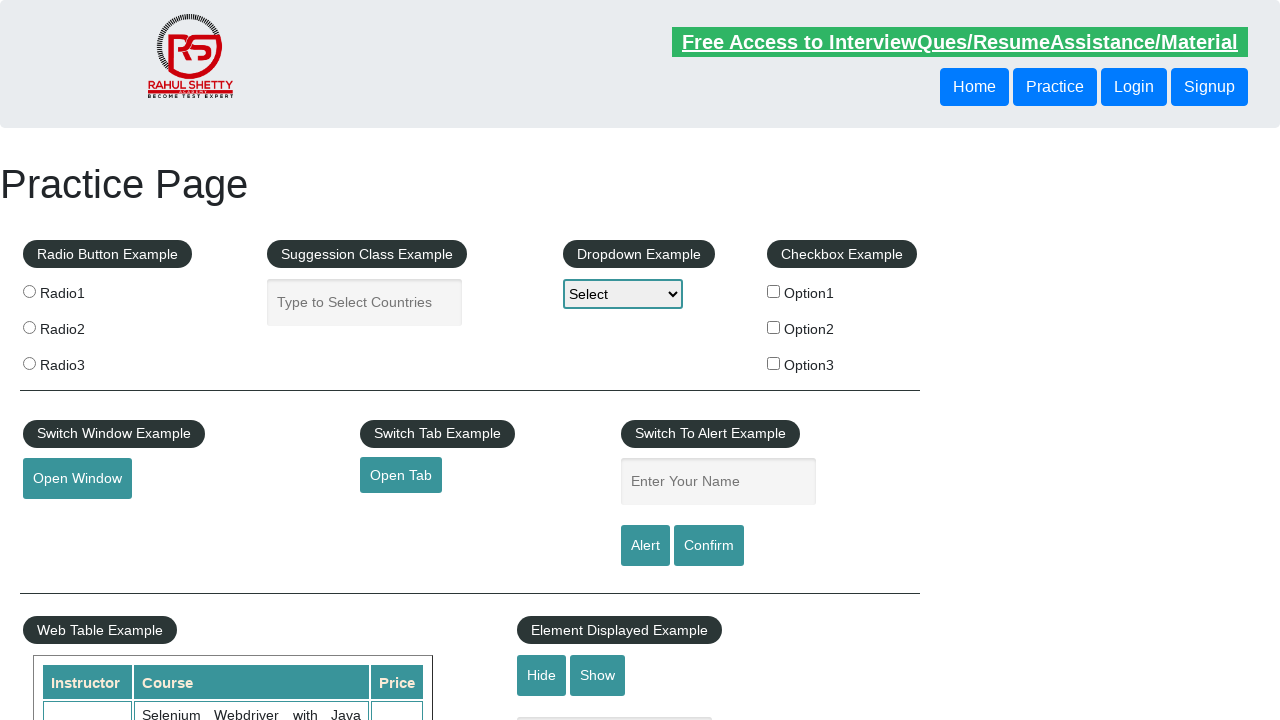

Navigated to AutomationPractice page
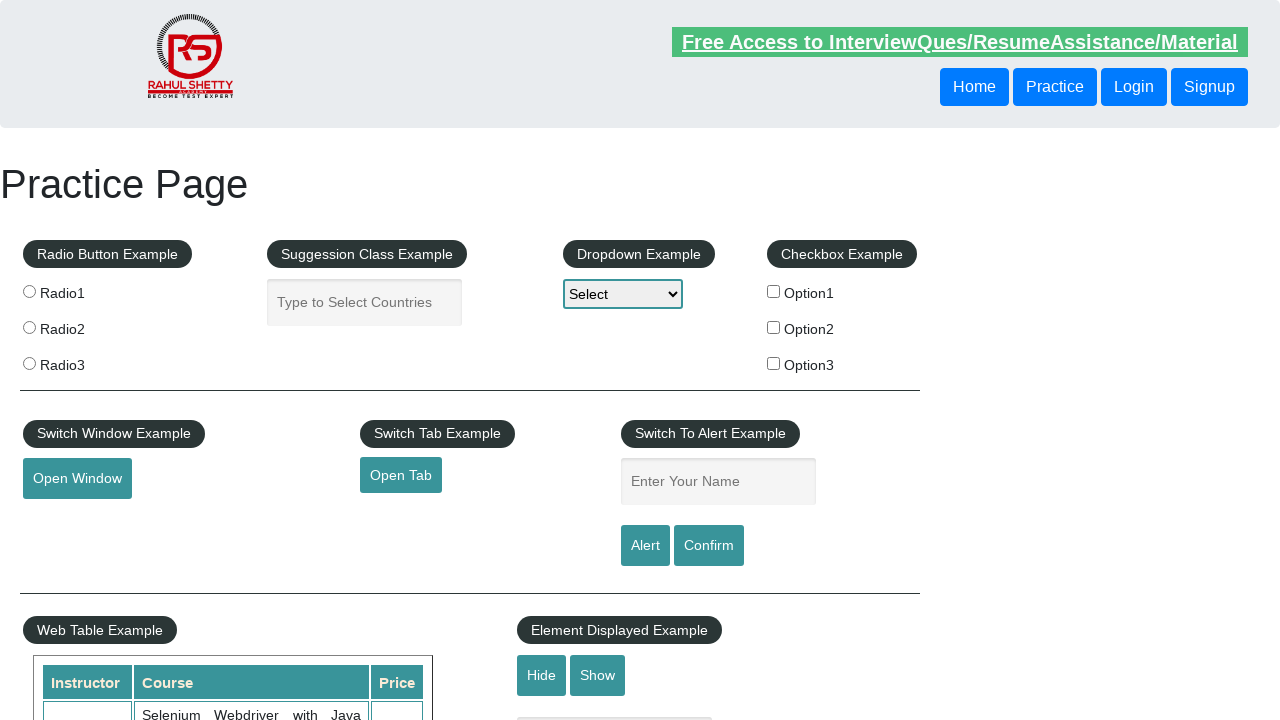

Hovered over mouse hover button to reveal dropdown menu at (83, 361) on xpath=//button[@id='mousehover']
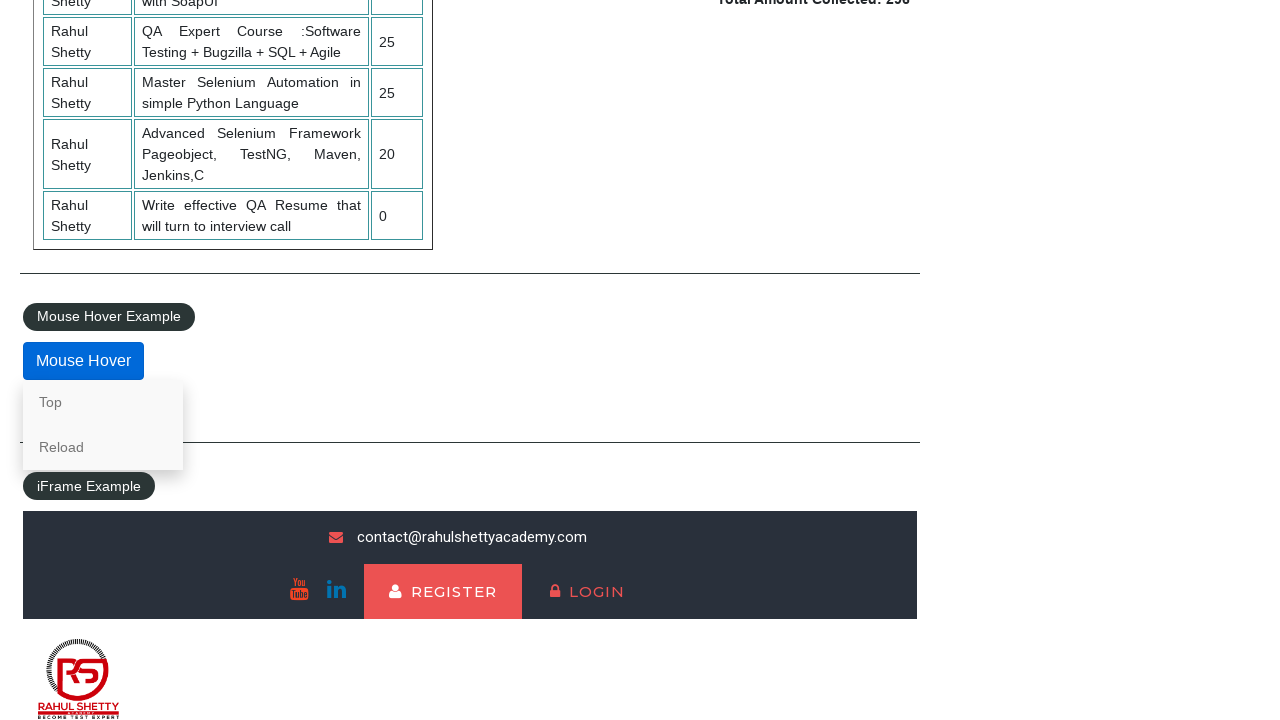

Clicked on Reload option in dropdown menu at (103, 447) on xpath=//a[text()='Reload']
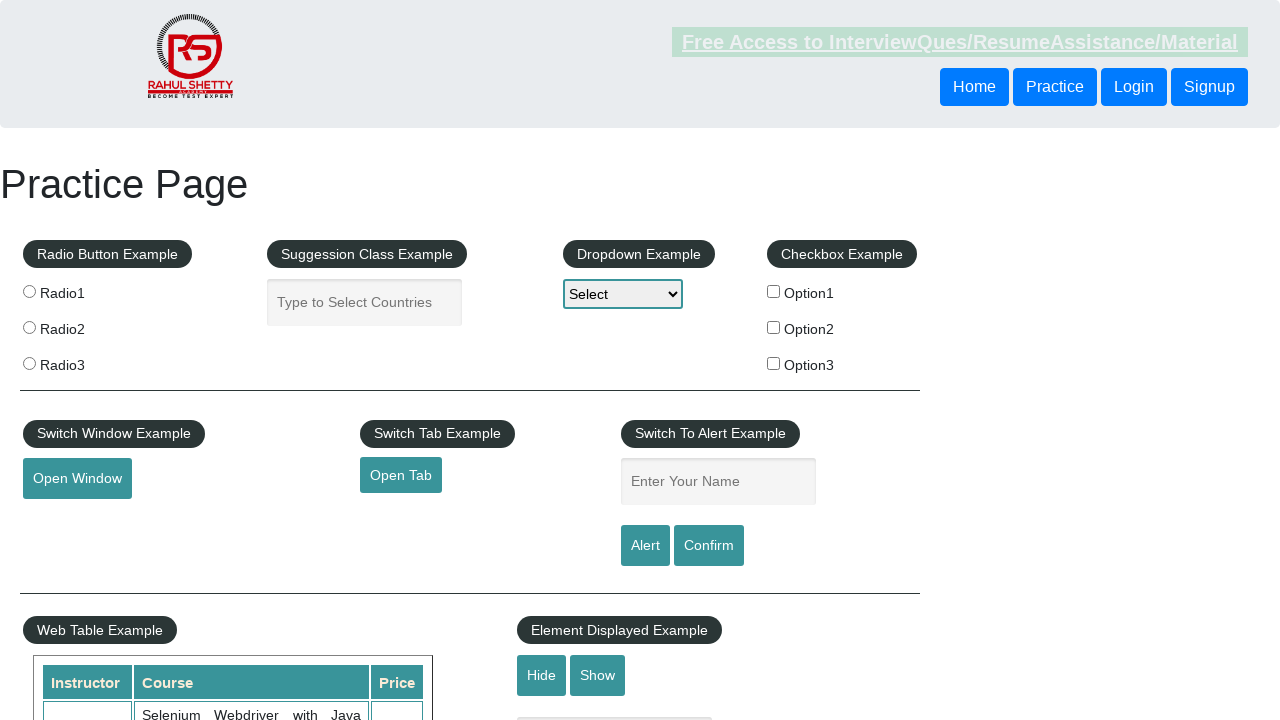

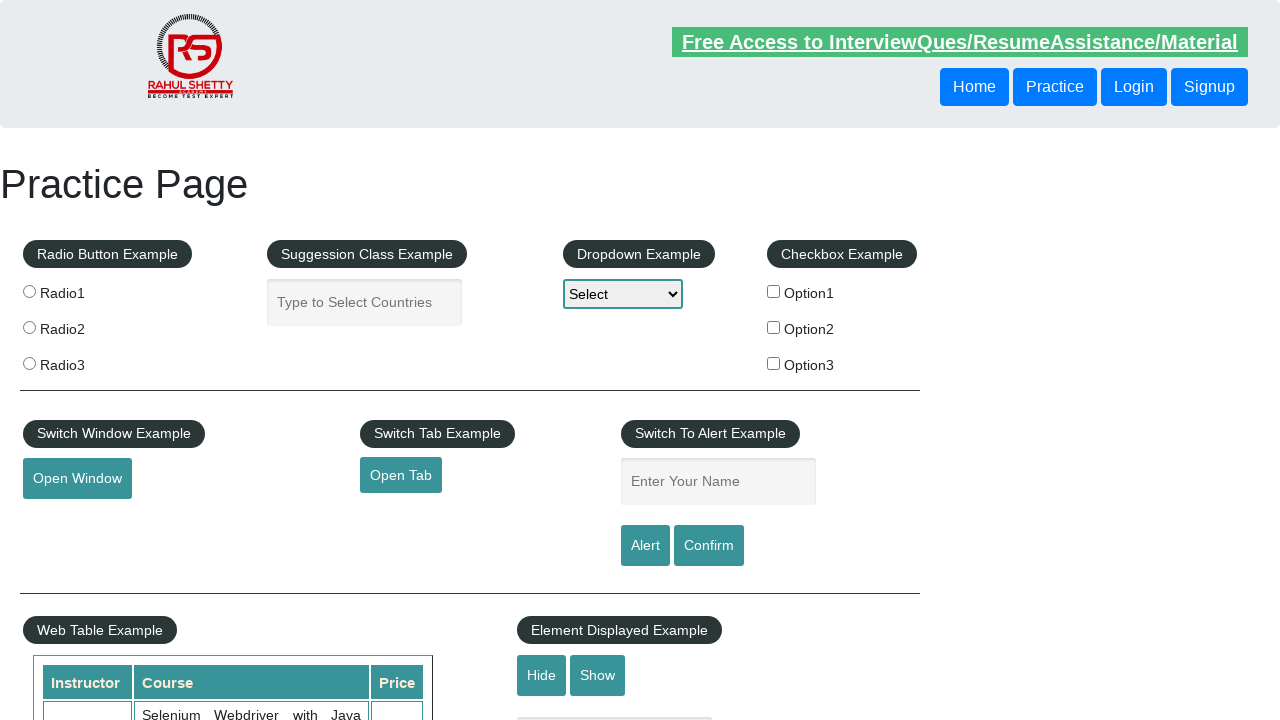